Tests the add/remove elements functionality on Herokuapp by clicking the "Add Element" button and verifying a new element appears

Starting URL: https://the-internet.herokuapp.com/

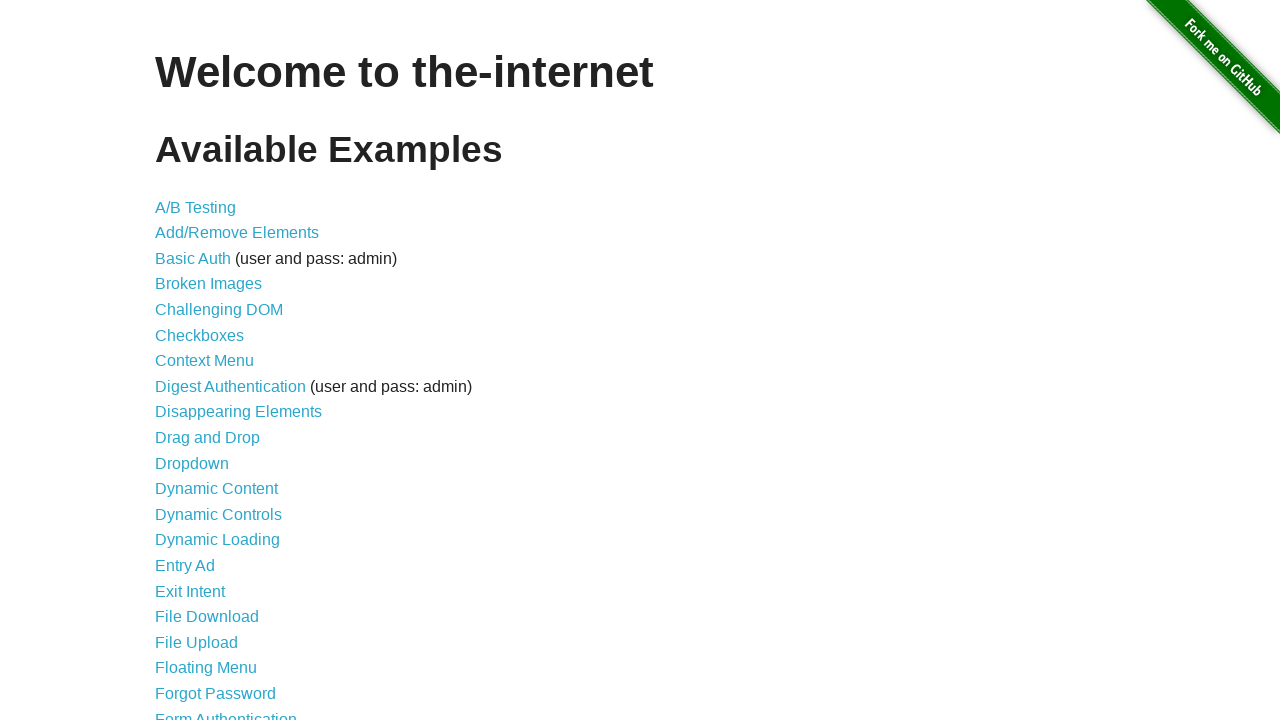

Clicked on Add/Remove Elements link at (237, 233) on a[href='/add_remove_elements/']
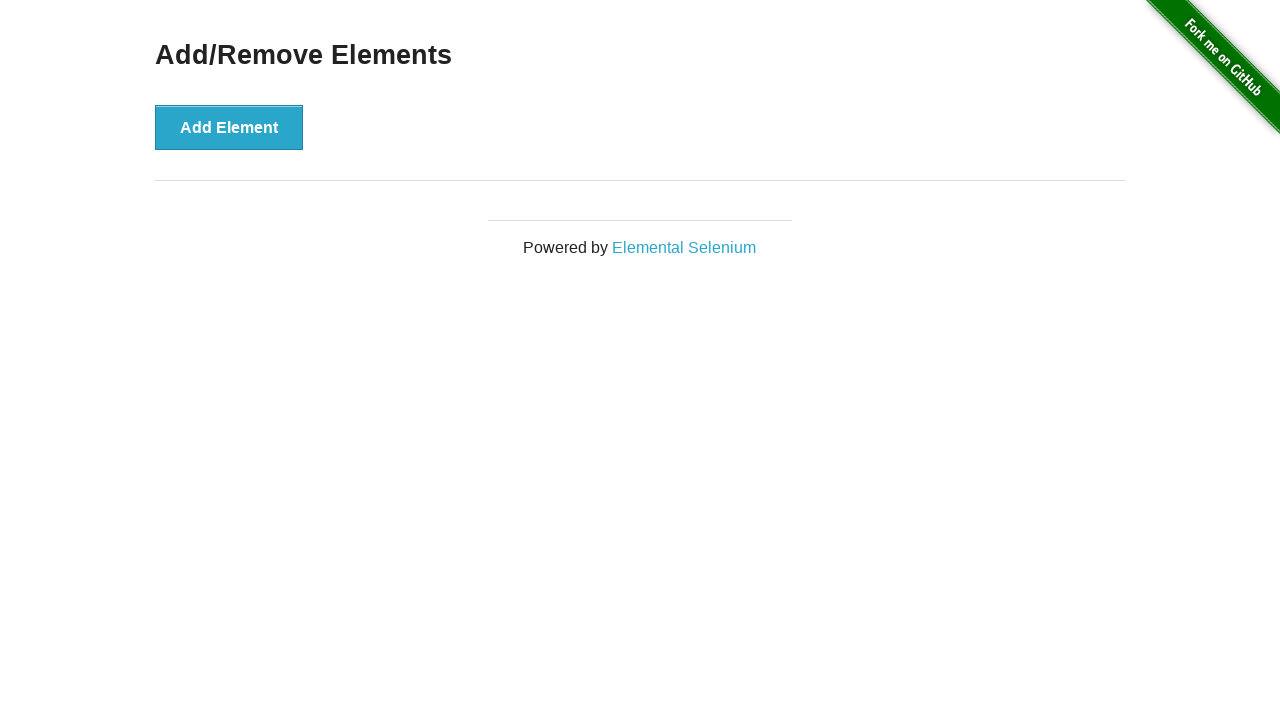

Clicked the Add Element button at (229, 127) on button[onclick='addElement()']
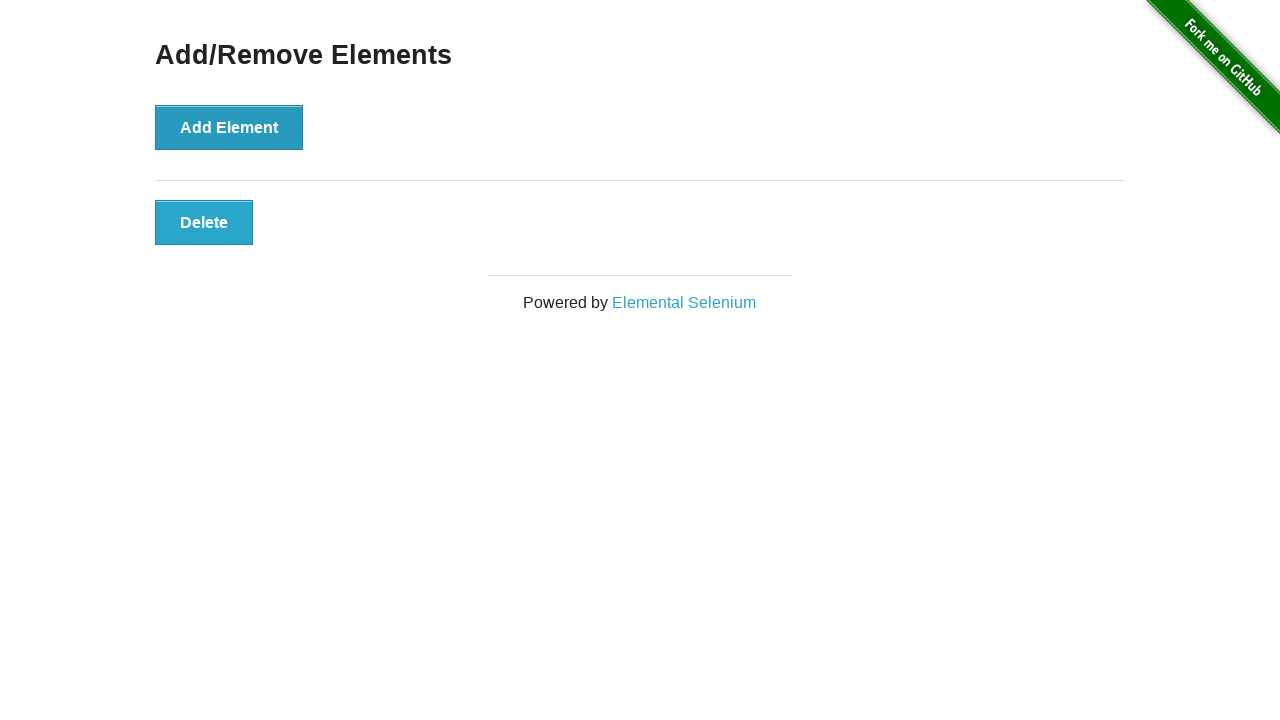

Verified that a new element appeared with class 'added-manually'
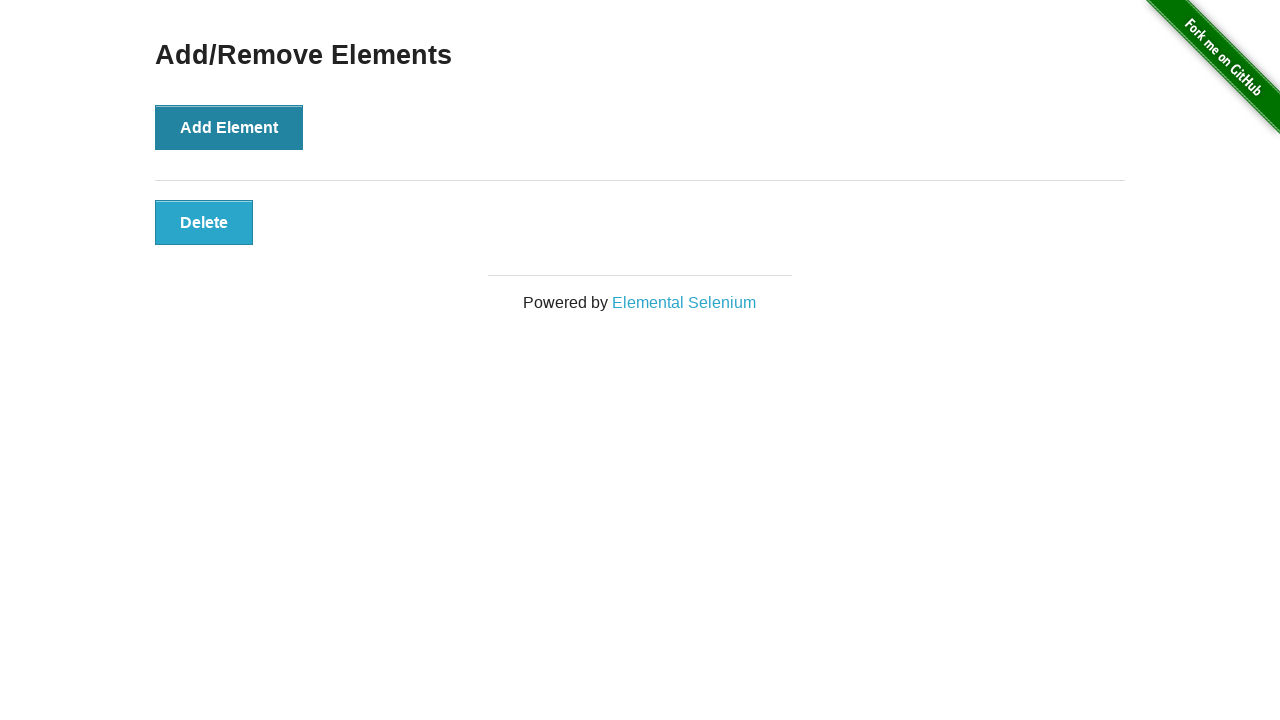

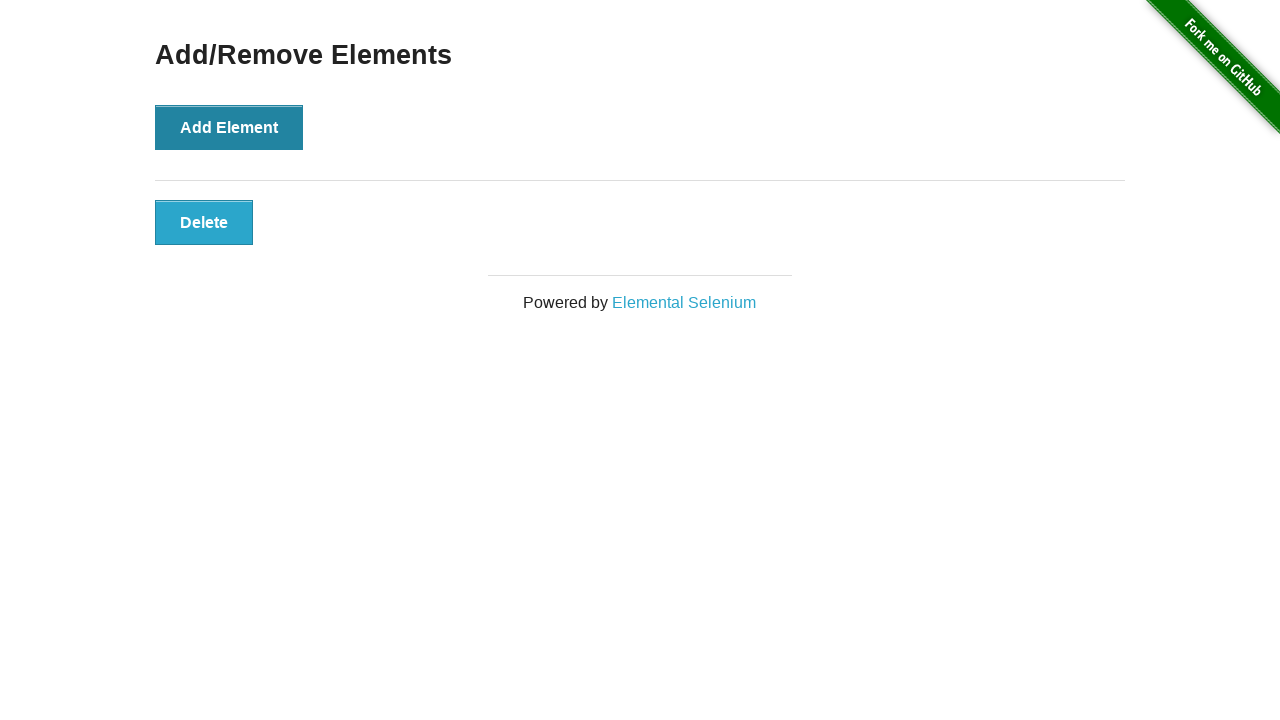